Demonstrates dot reporter by clicking alert button using relative XPath

Starting URL: http://omayo.blogspot.com

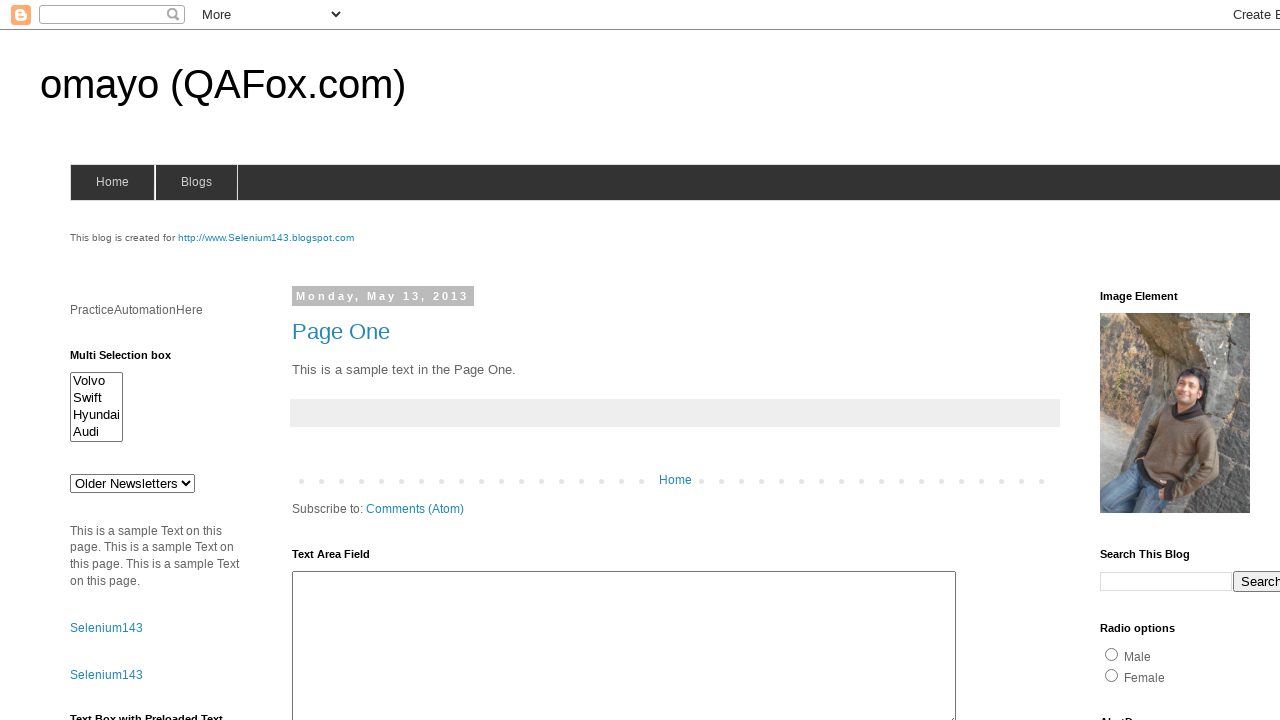

Navigated to http://omayo.blogspot.com
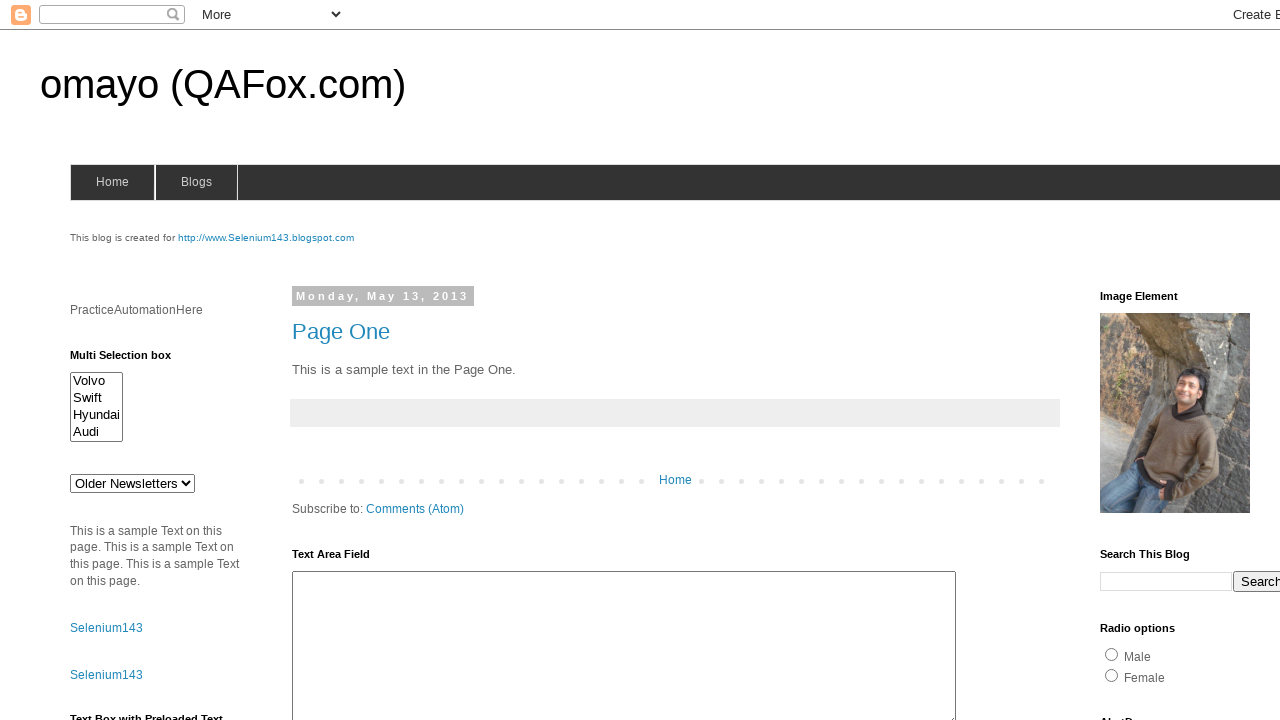

Clicked alert button using relative XPath at (1154, 361) on xpath=//*[@id='alert1']
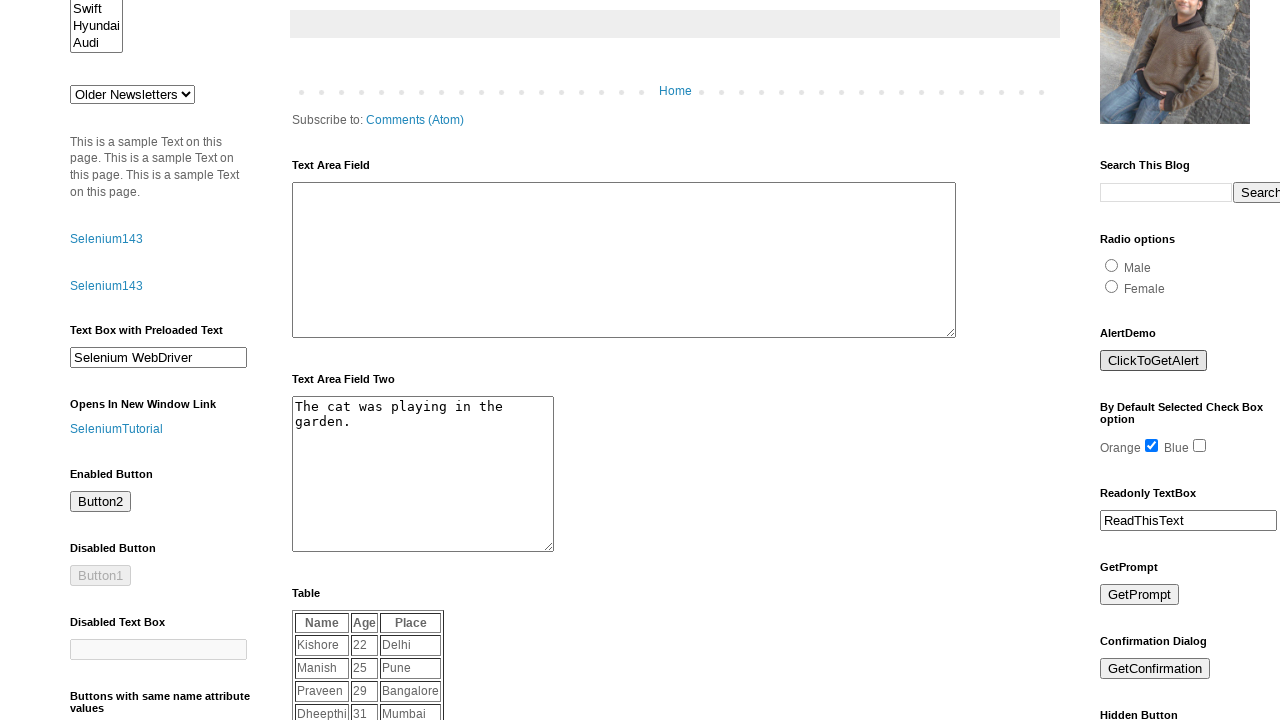

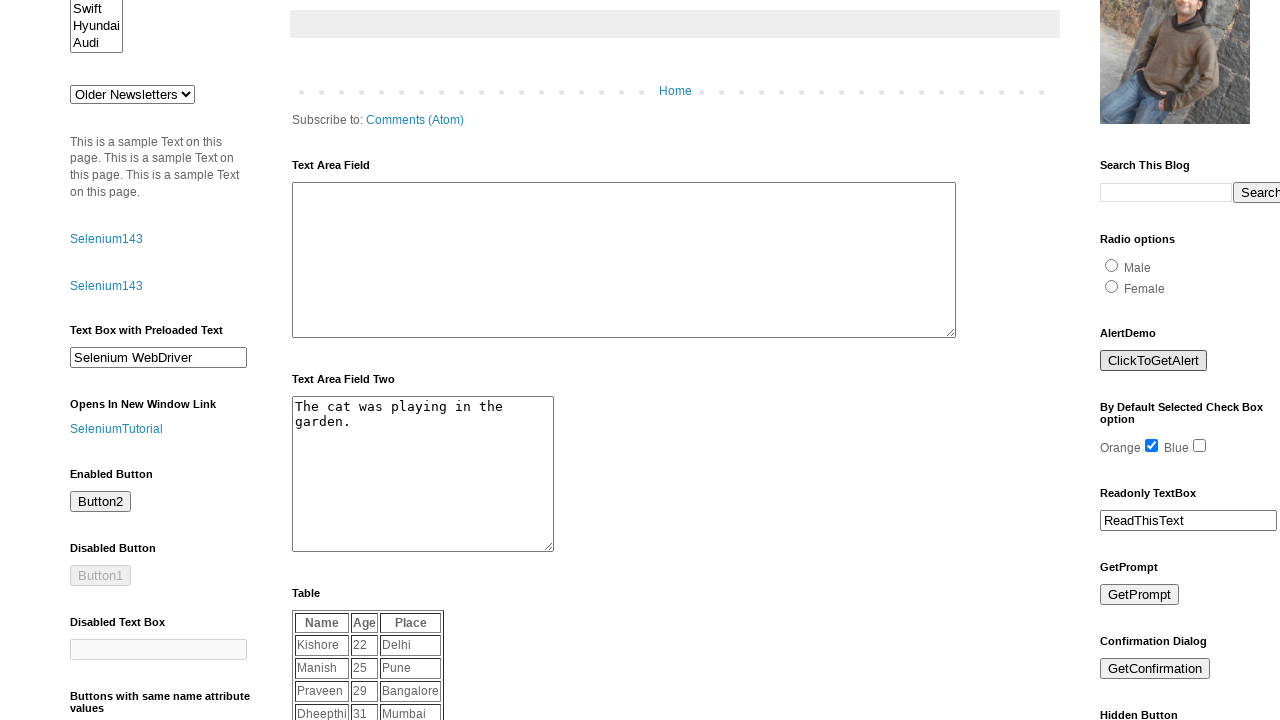